Tests clicking a button that triggers an alert, dismissing the alert, and verifying the result text is empty

Starting URL: https://kristinek.github.io/site/examples/alerts_popups

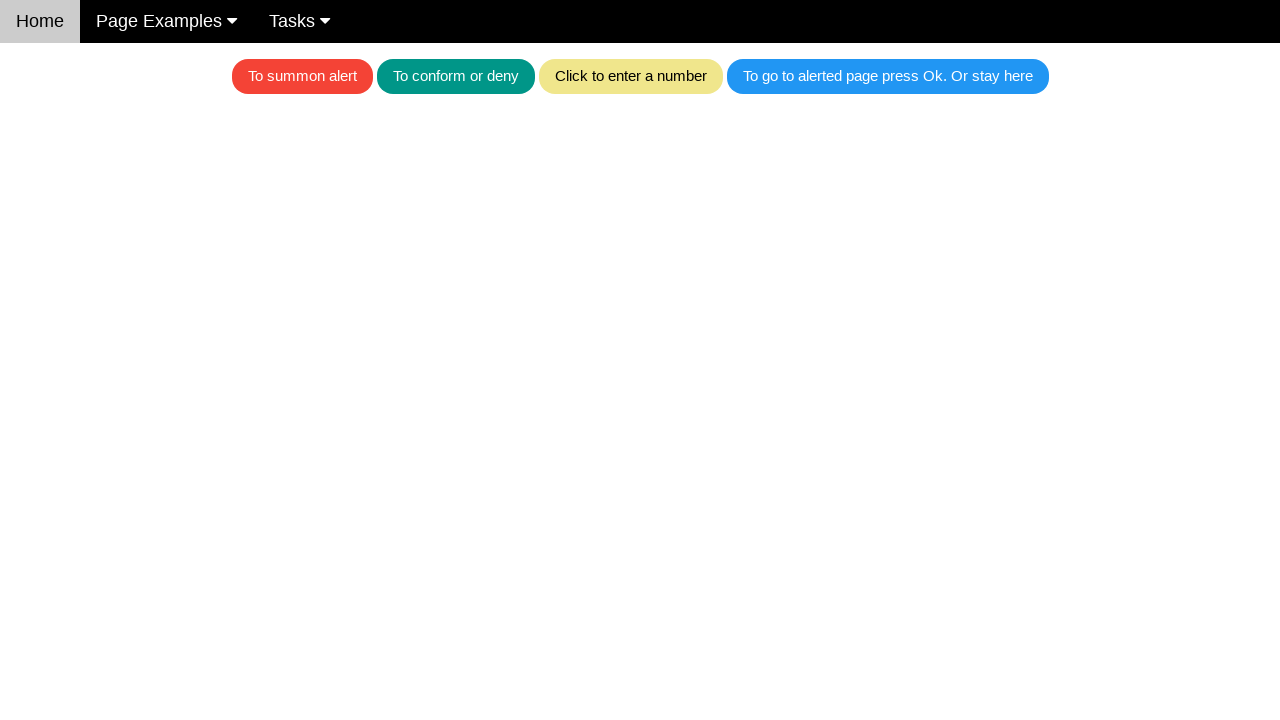

Set up dialog handler to automatically dismiss alerts
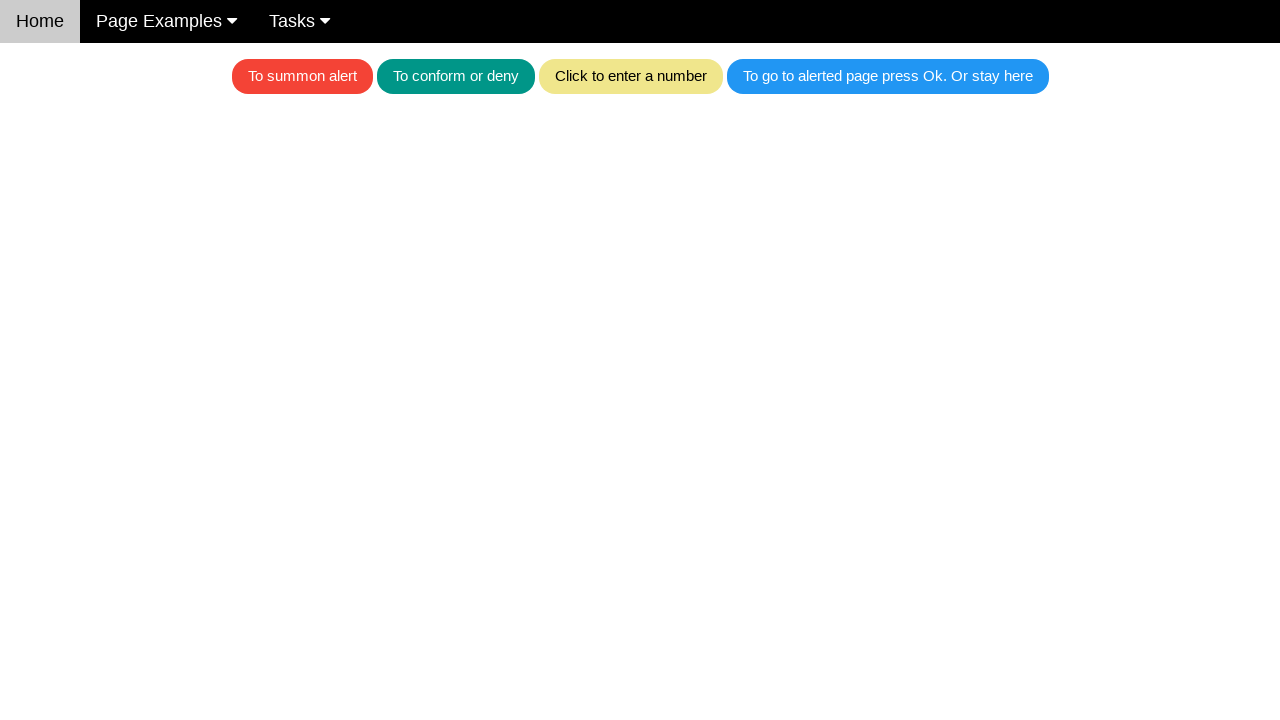

Clicked the red button to trigger the alert at (302, 76) on .w3-red
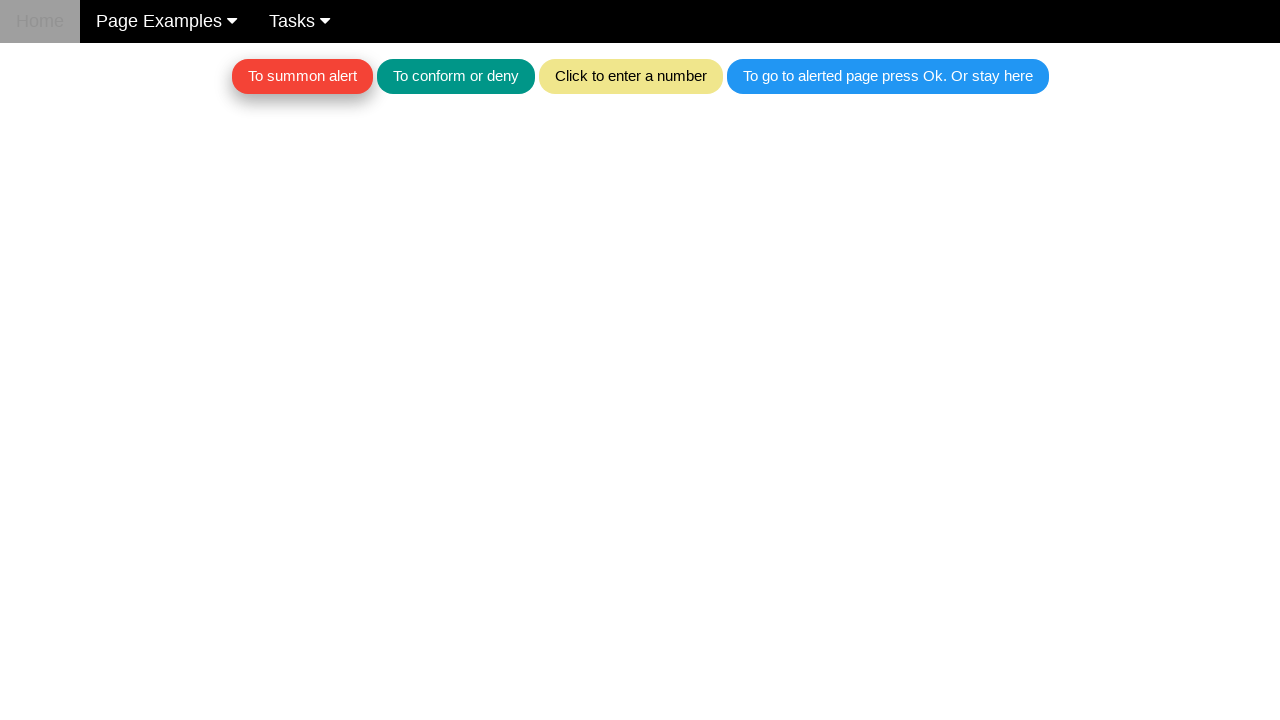

Located the text element for alerts
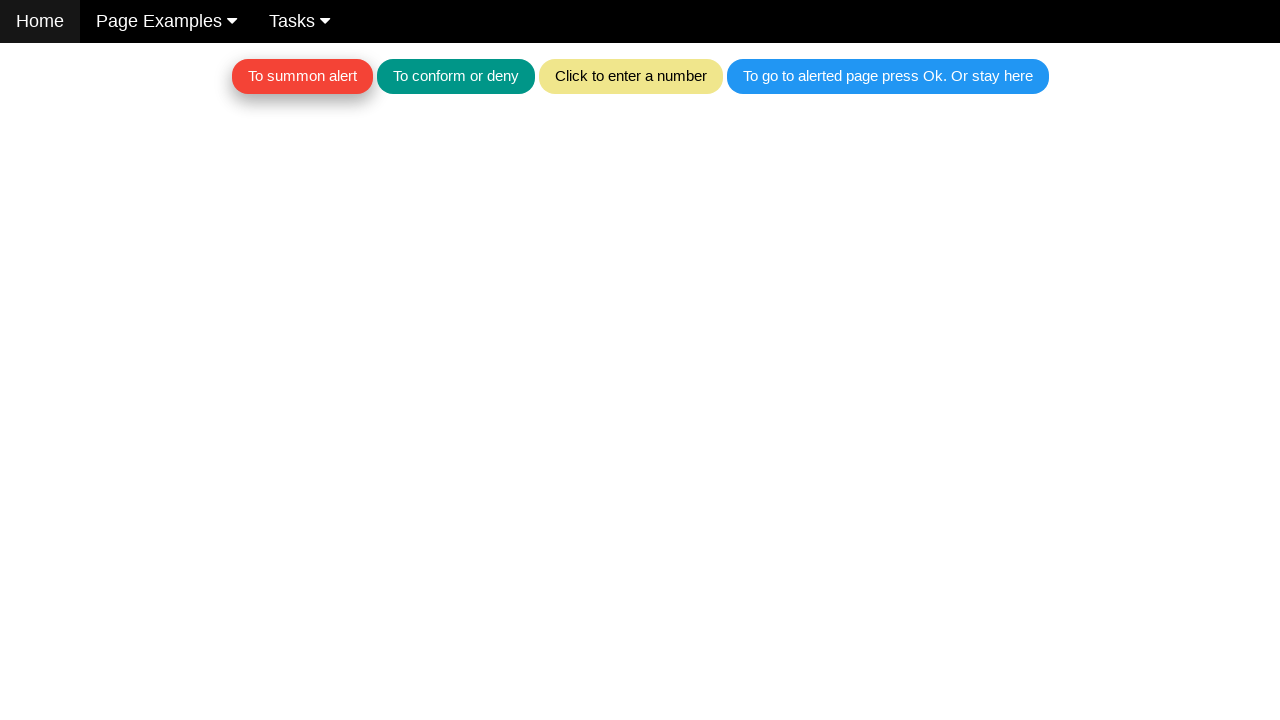

Waited 500ms for DOM update after alert dismissal
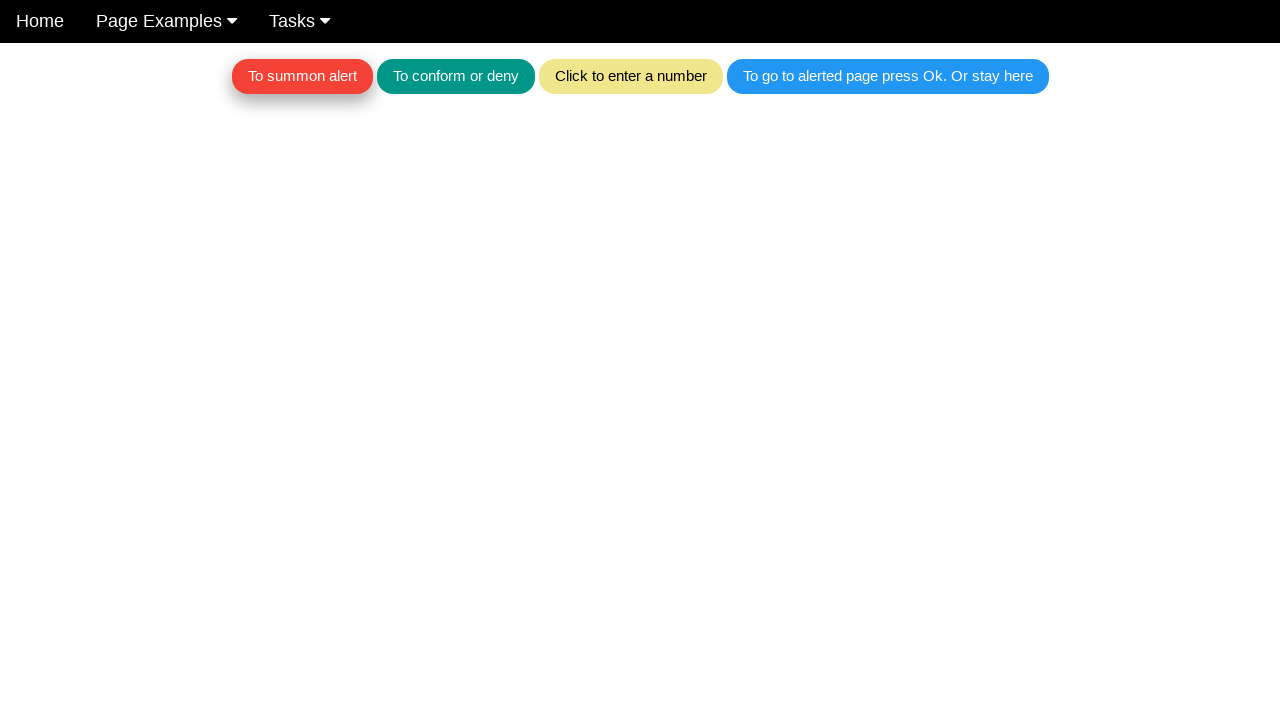

Verified that the text element is empty after dismissing the alert
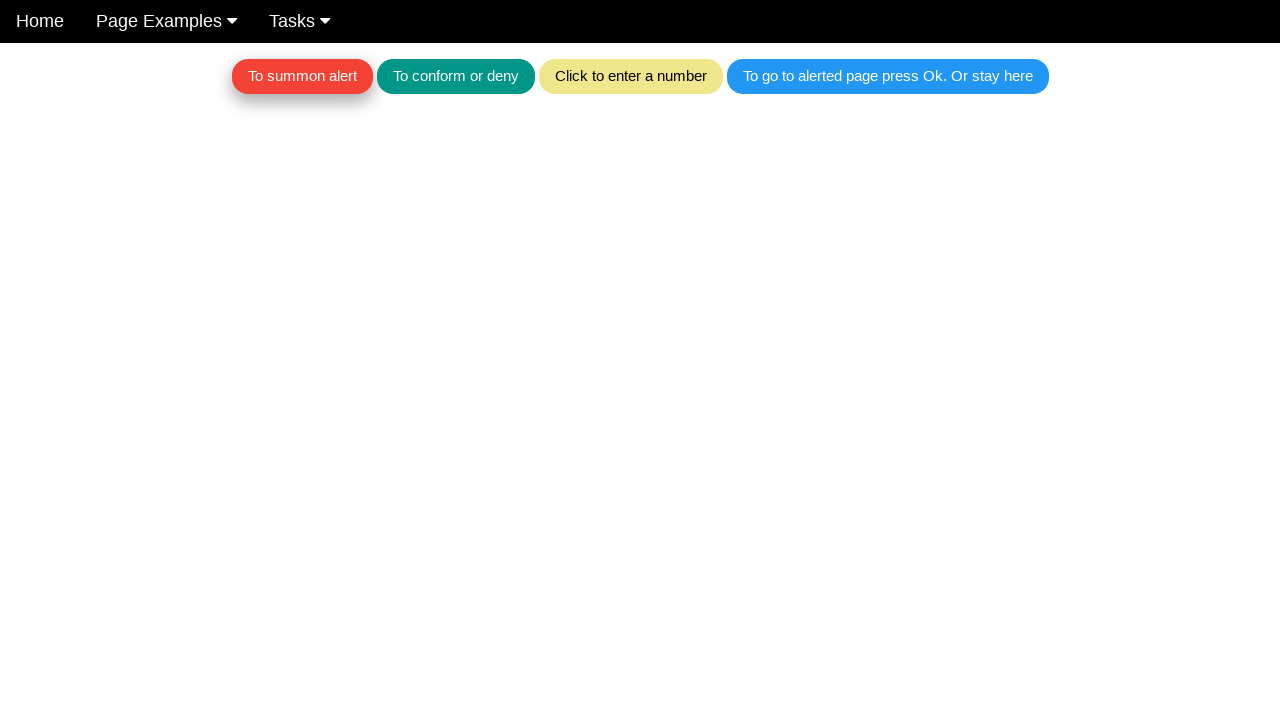

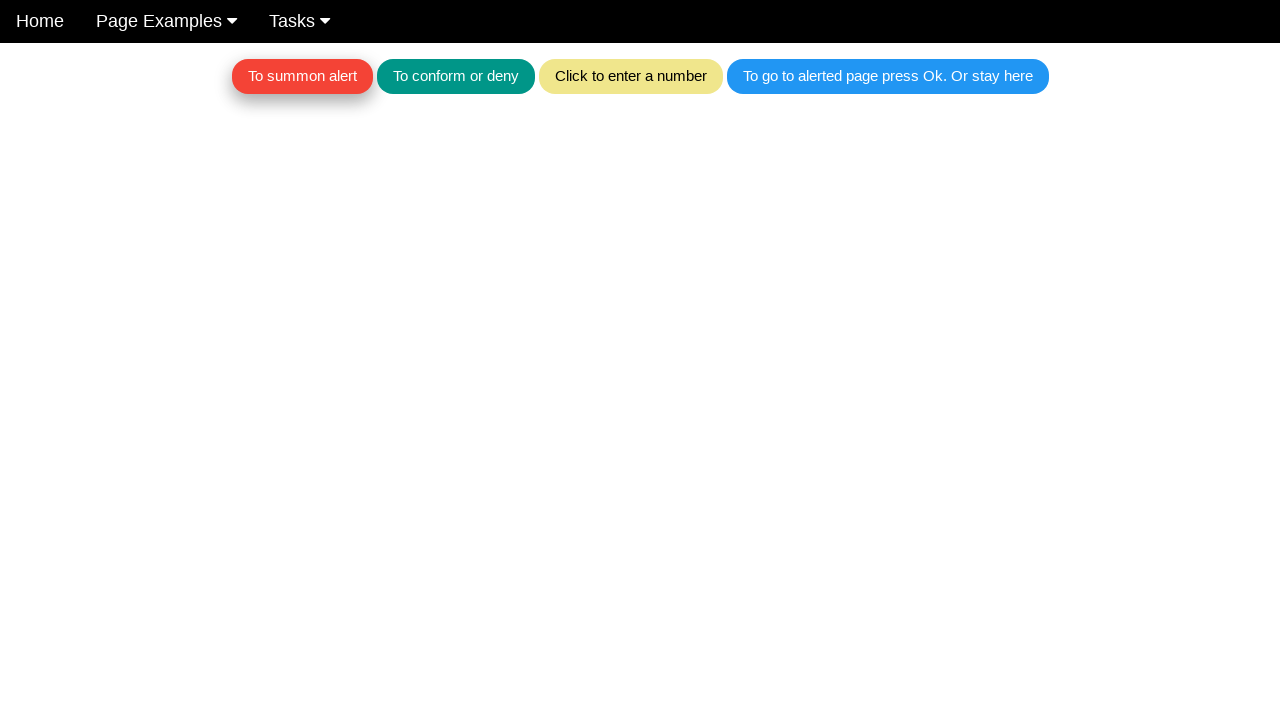